Tests exit intent popup by triggering it via mouse movement and verifying the close button works

Starting URL: https://the-internet.herokuapp.com

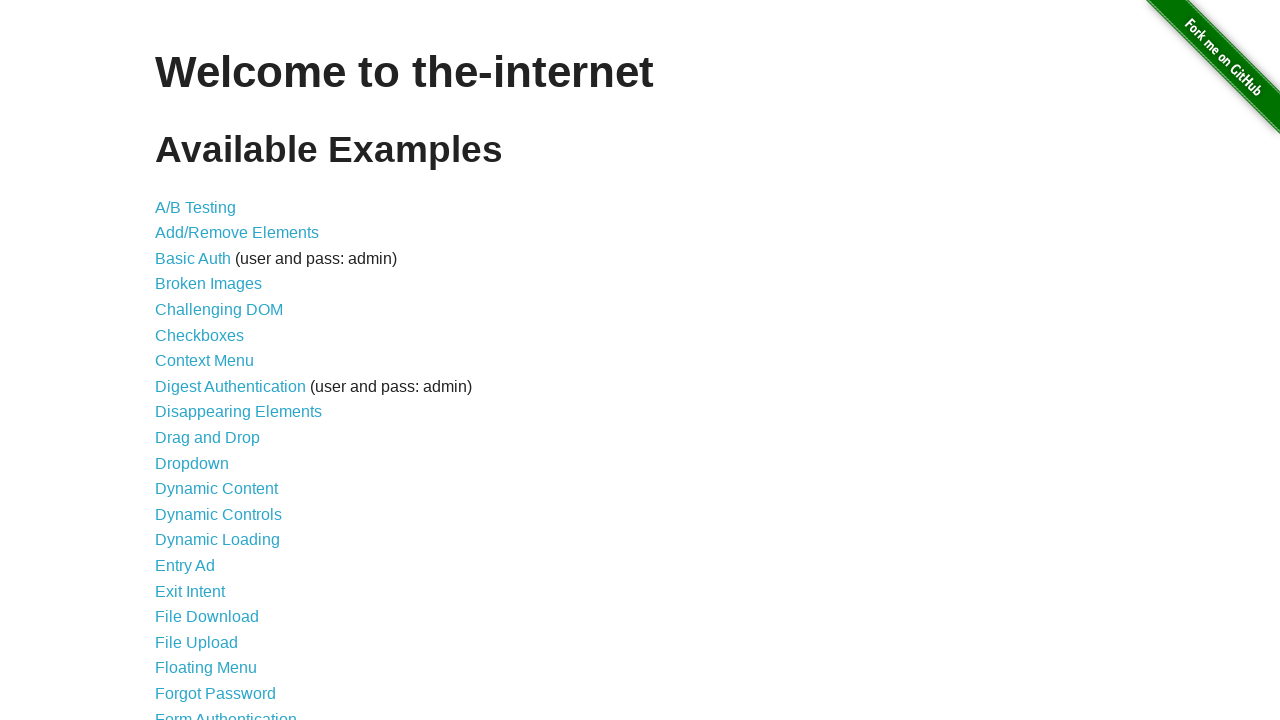

Clicked on Exit Intent link at (190, 591) on internal:role=link[name="Exit Intent"i]
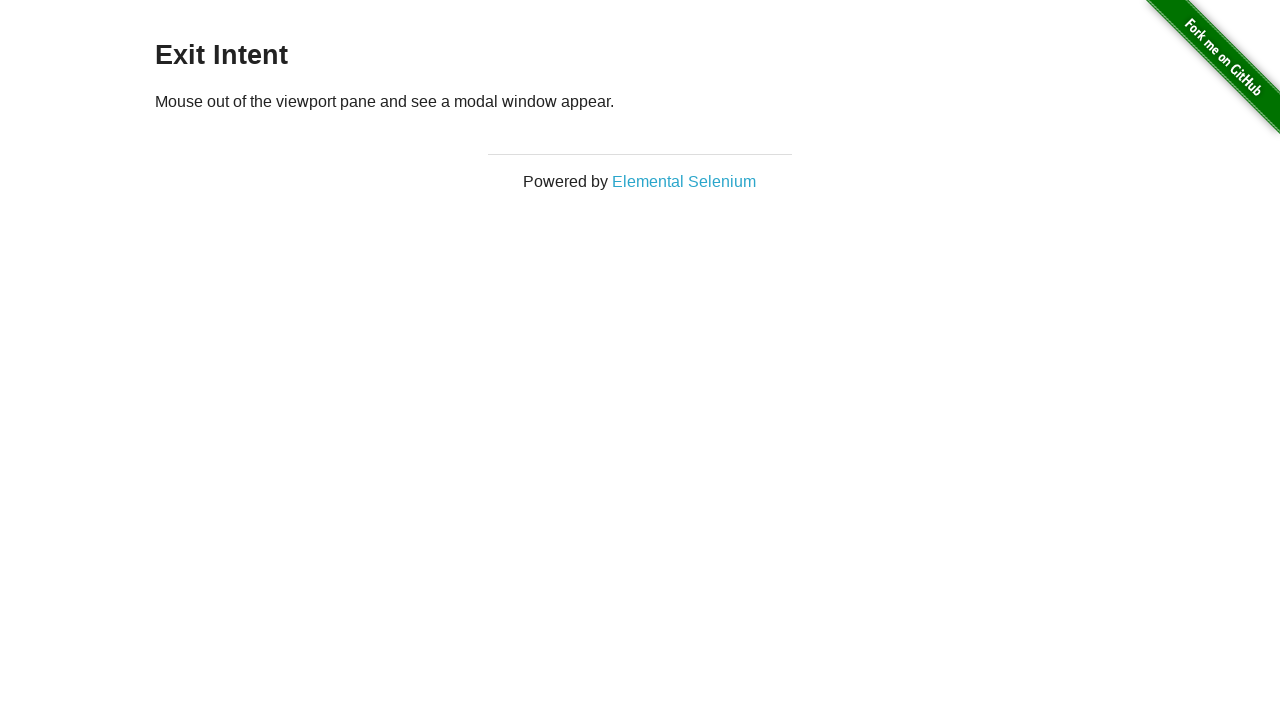

Retrieved viewport size
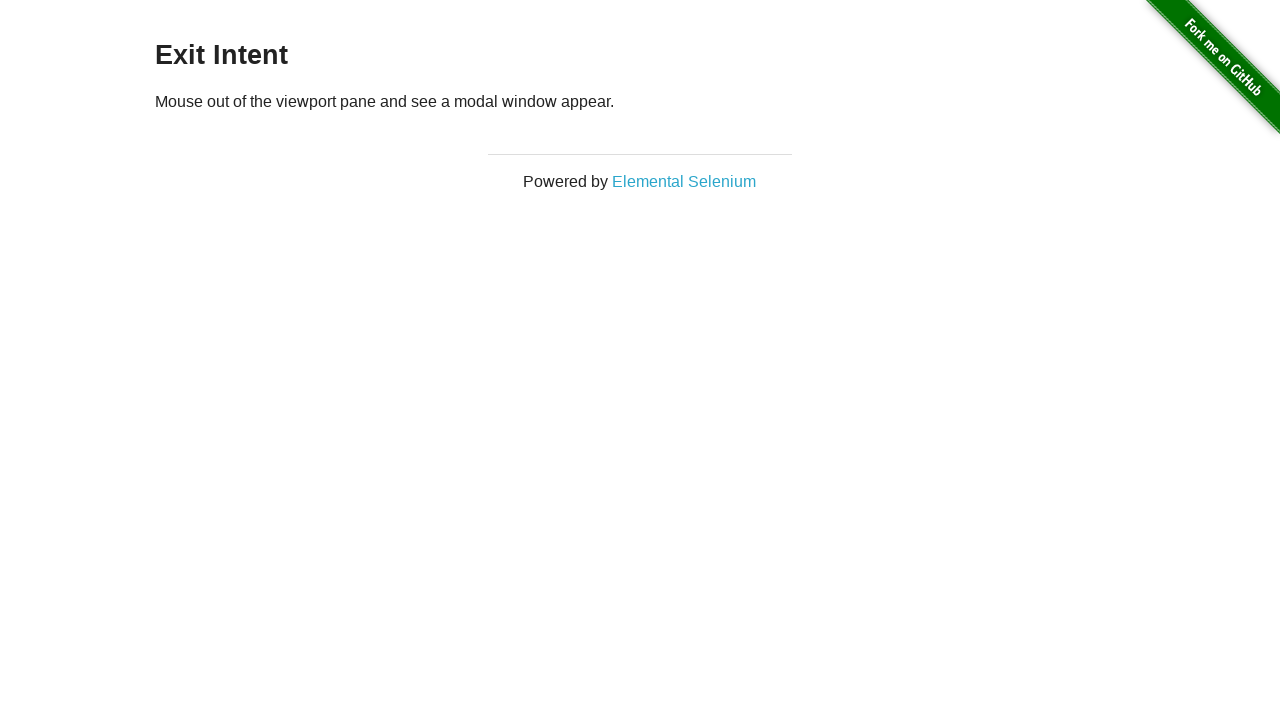

Waited 1500ms for page to stabilize
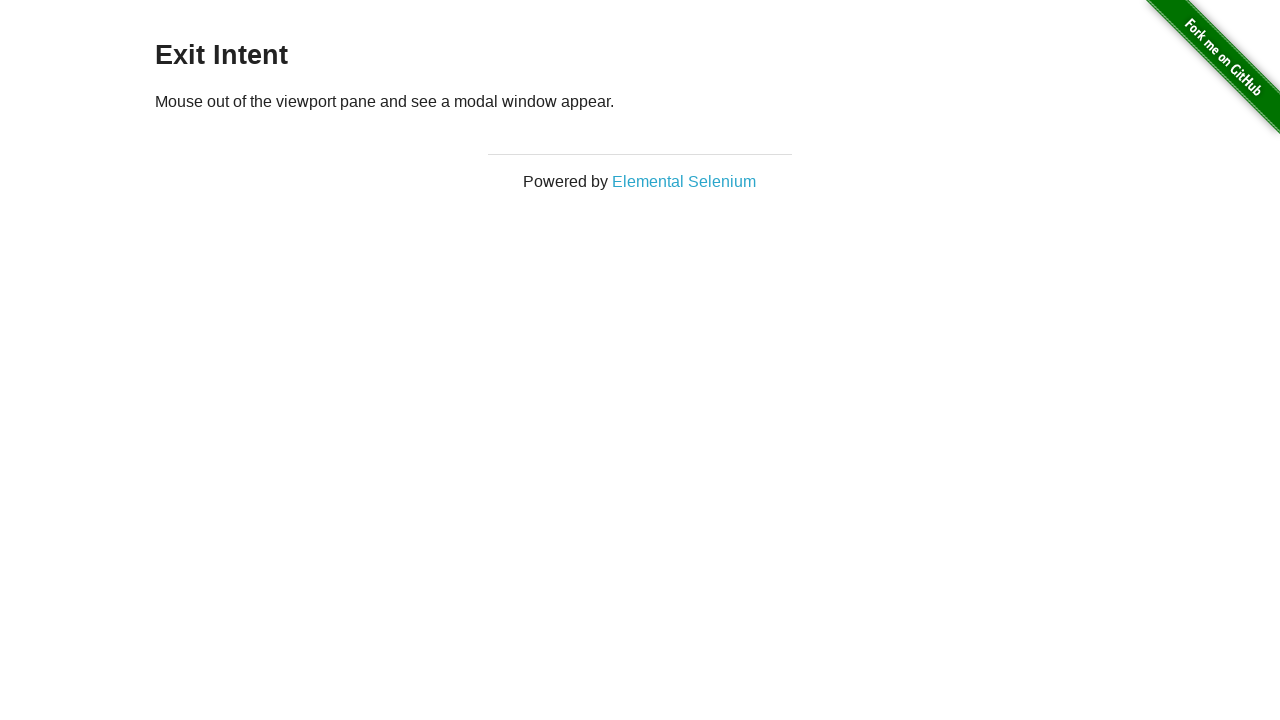

Moved mouse outside viewport to trigger exit intent popup at (640, -50)
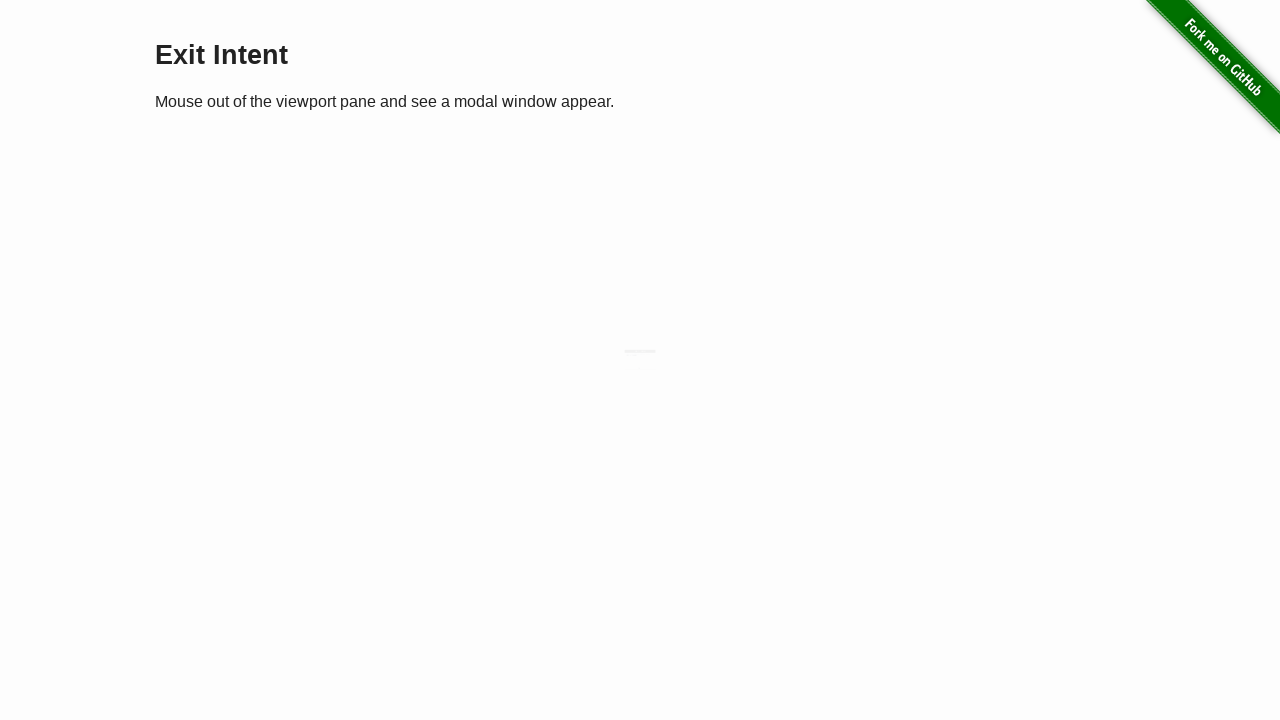

Exit intent close button became visible
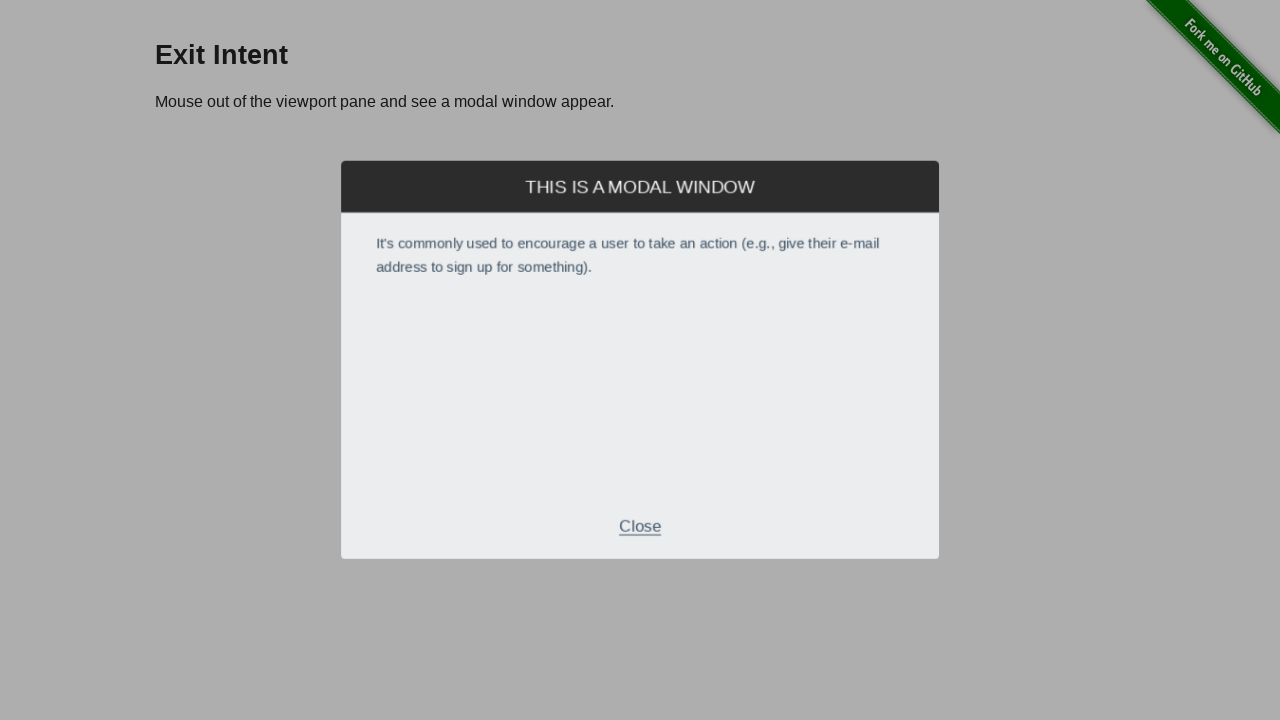

Clicked close button to dismiss exit intent popup at (640, 527) on xpath=//div[@class='modal-footer']//p[text()='Close']
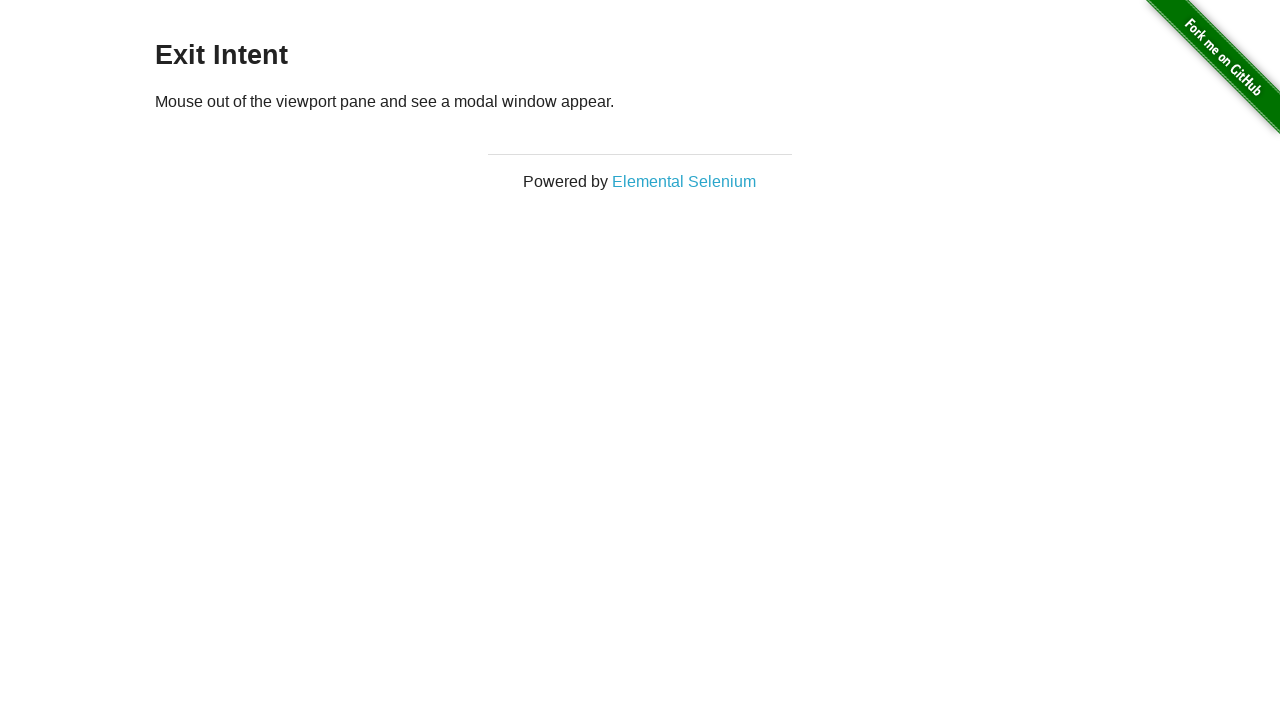

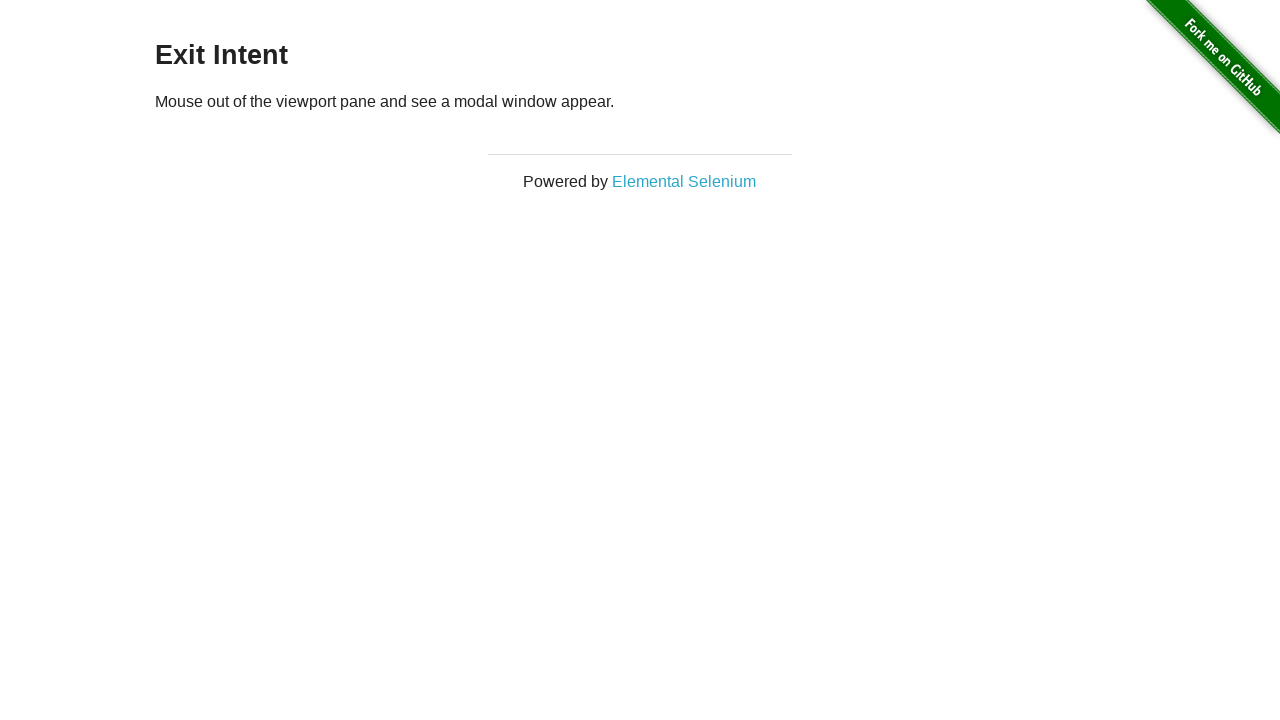